Tests hover action on the Meesho website by moving mouse to the "Women Western" menu item to trigger dropdown display

Starting URL: https://www.meesho.com/

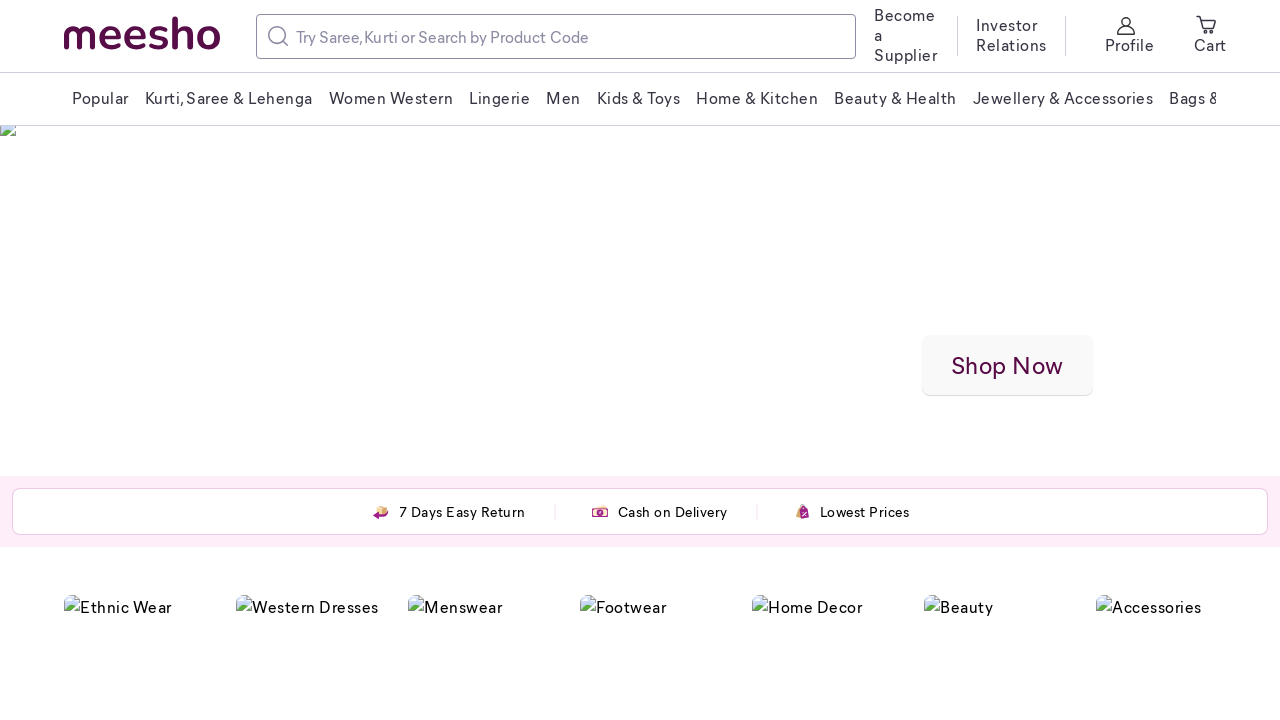

Hovered over 'Women Western' menu item to trigger dropdown at (391, 98) on xpath=//span[text()='Women Western']
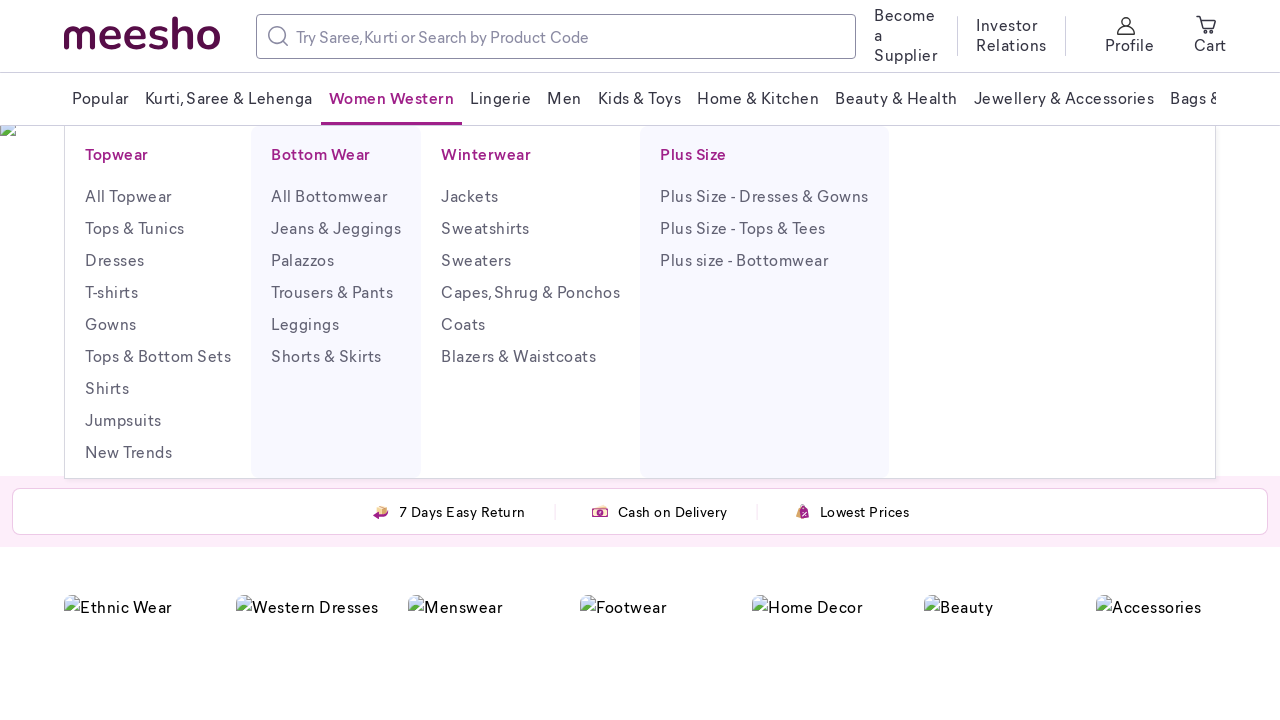

Waited 1 second to observe hover effect
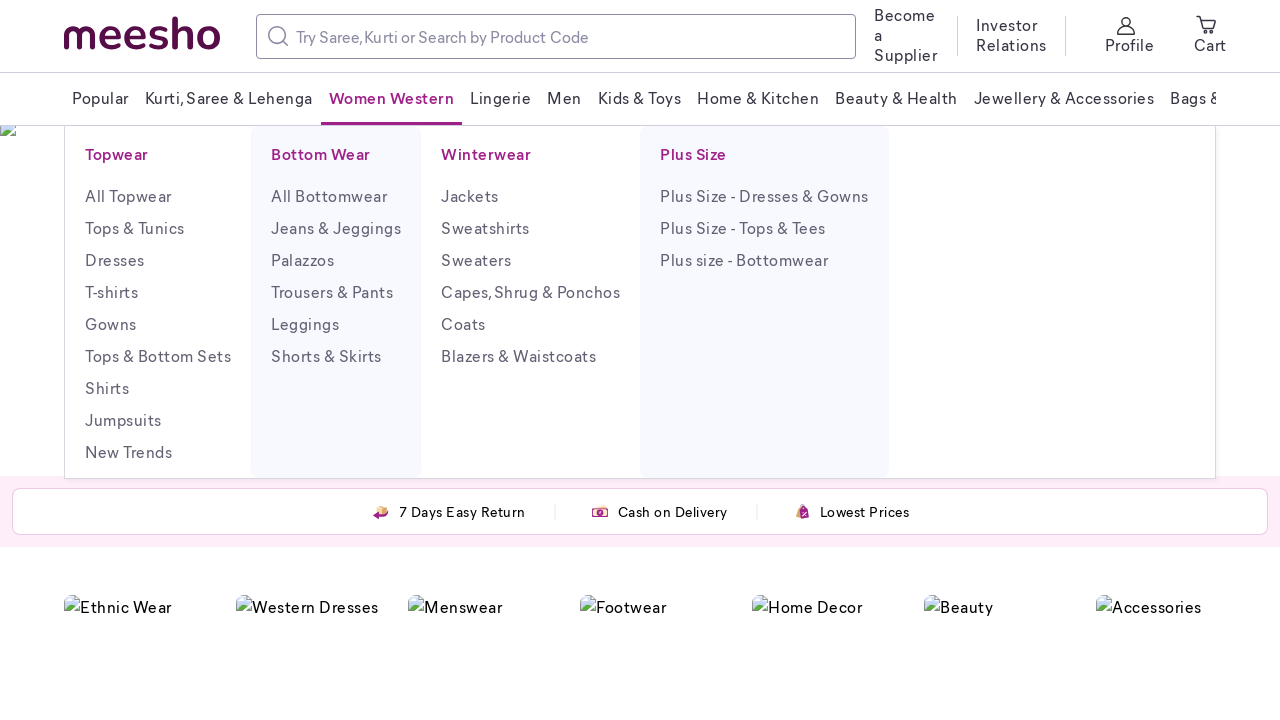

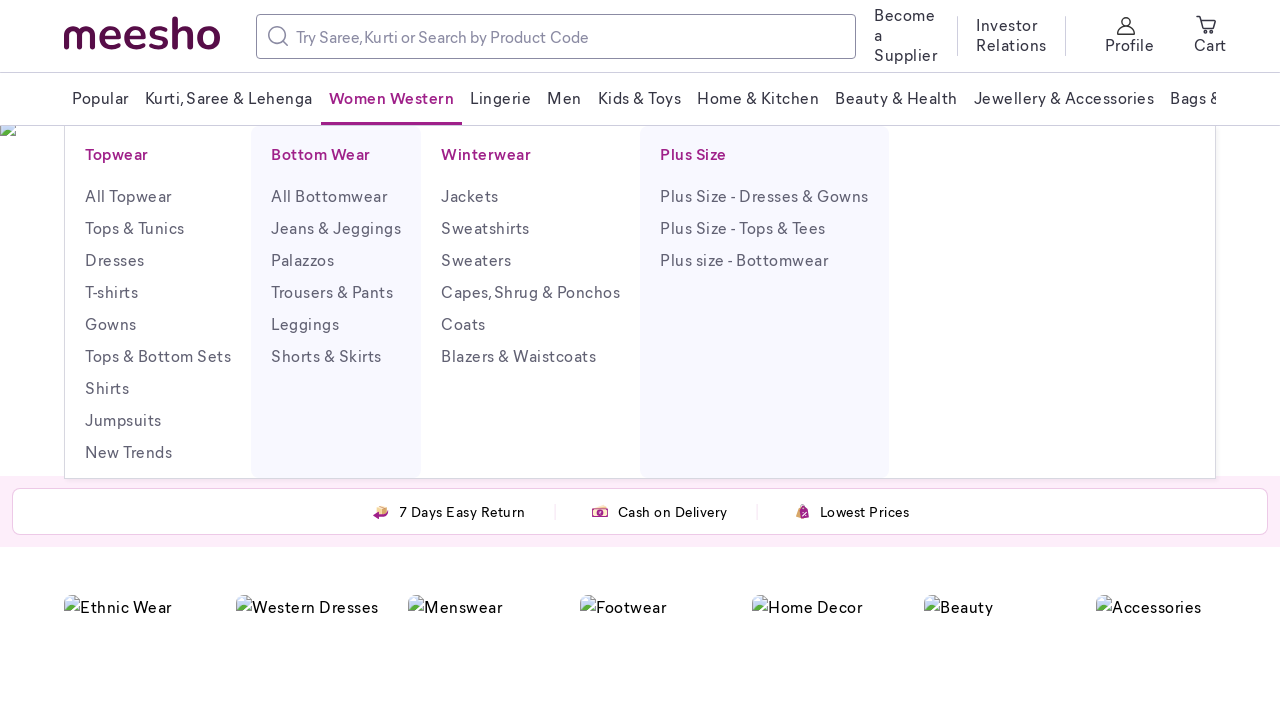